Tests the Reset functionality by clicking Reset link and verifying all cats are restored to available state.

Starting URL: https://cs1632.appspot.com/

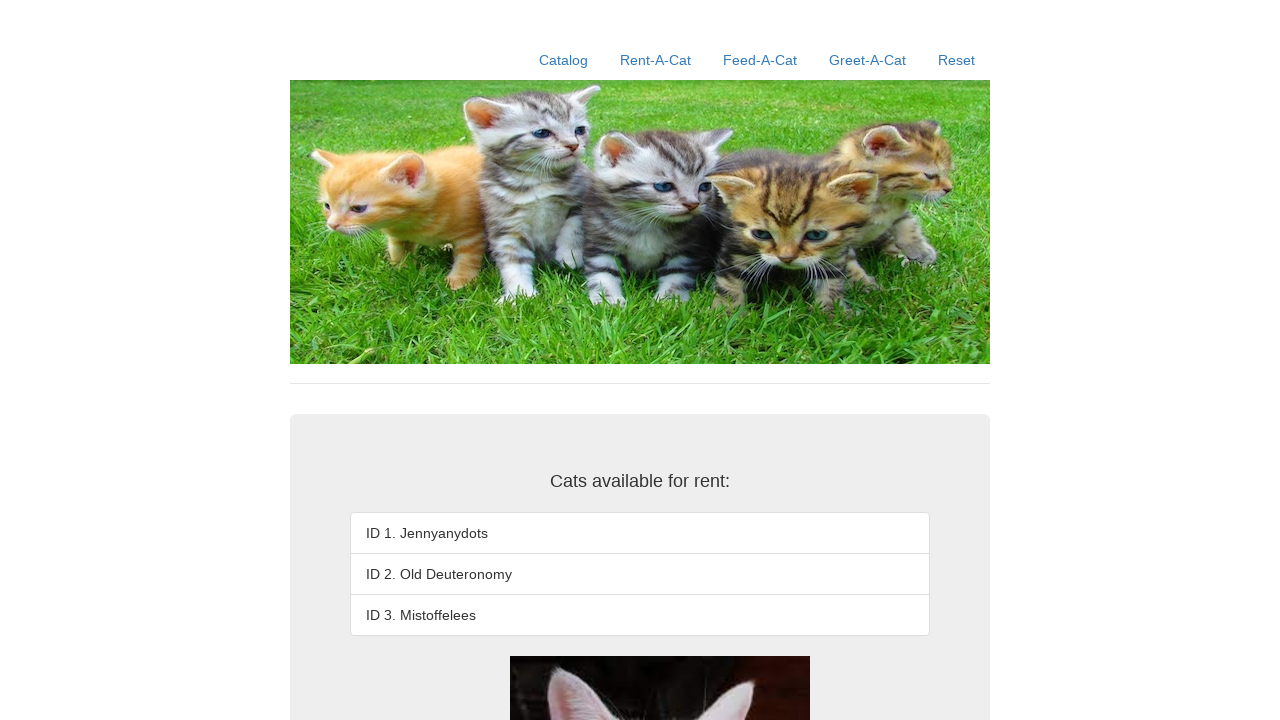

Set cookies marking all 3 cats as rented
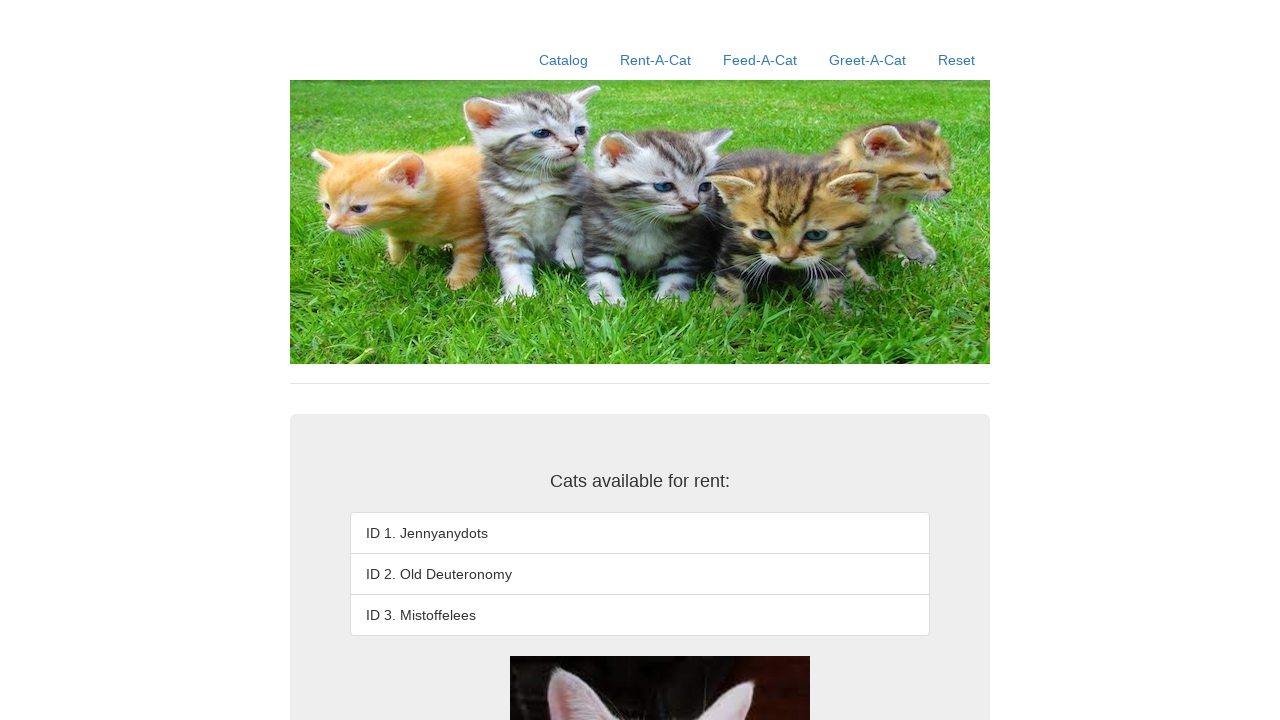

Reloaded page to apply rented cat cookies
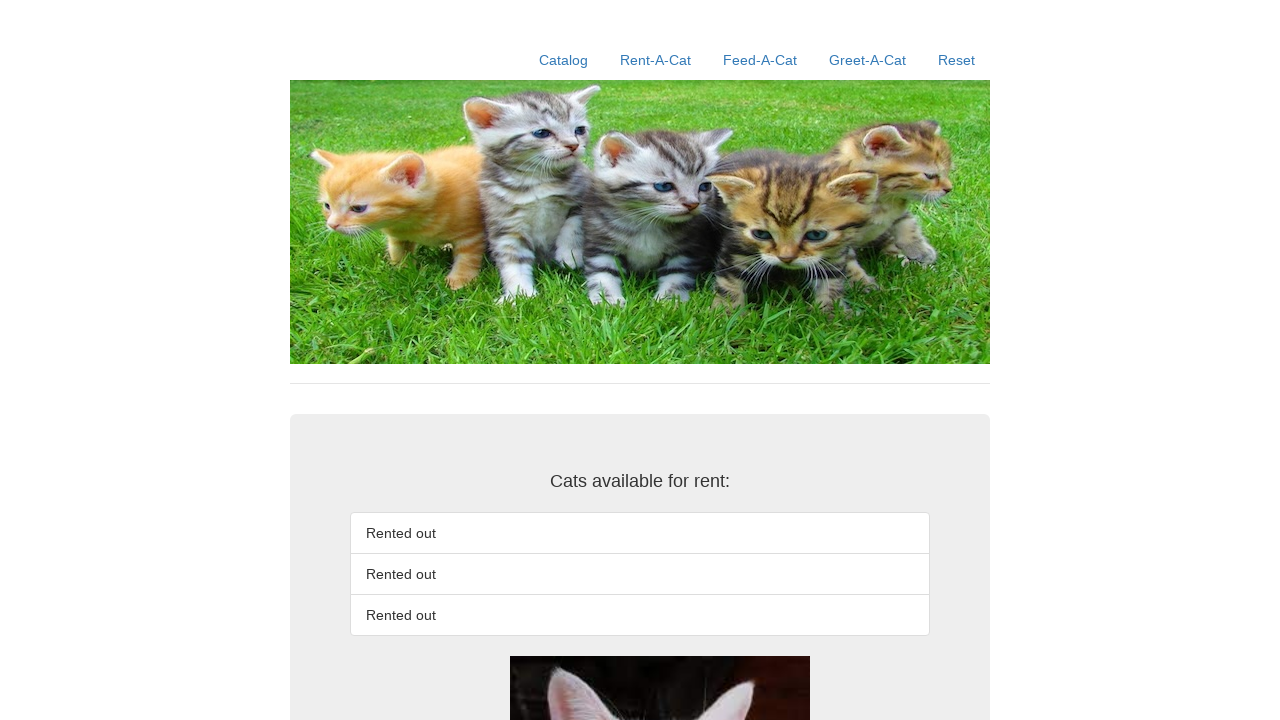

Clicked Reset link to restore all cats to available state at (956, 60) on text=Reset
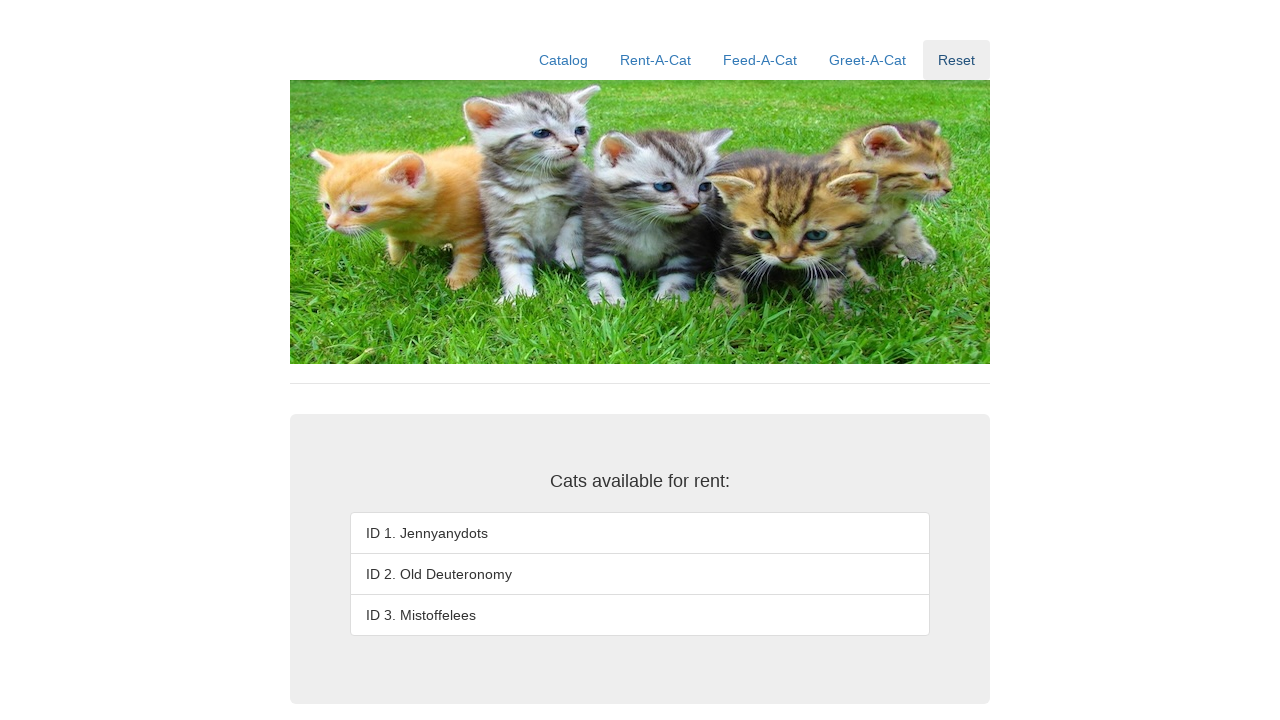

Verified cat ID 1 (Jennyanydots) is available
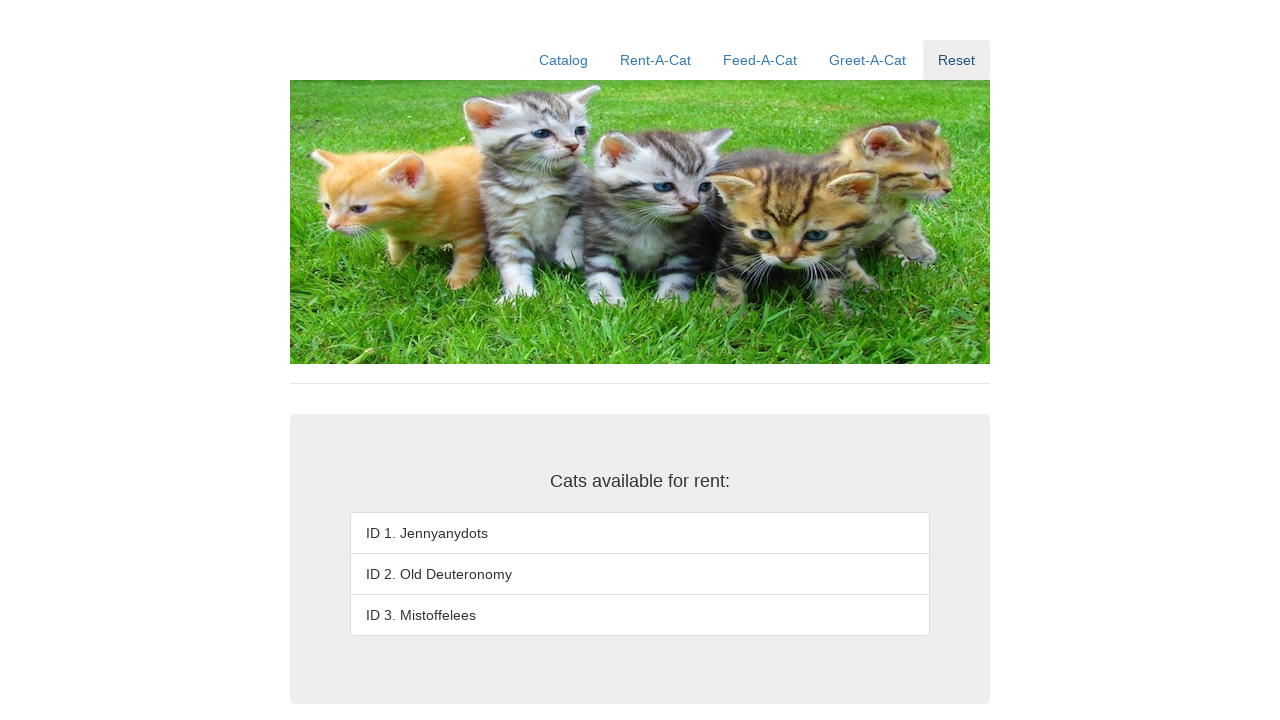

Verified cat ID 2 (Old Deuteronomy) is available
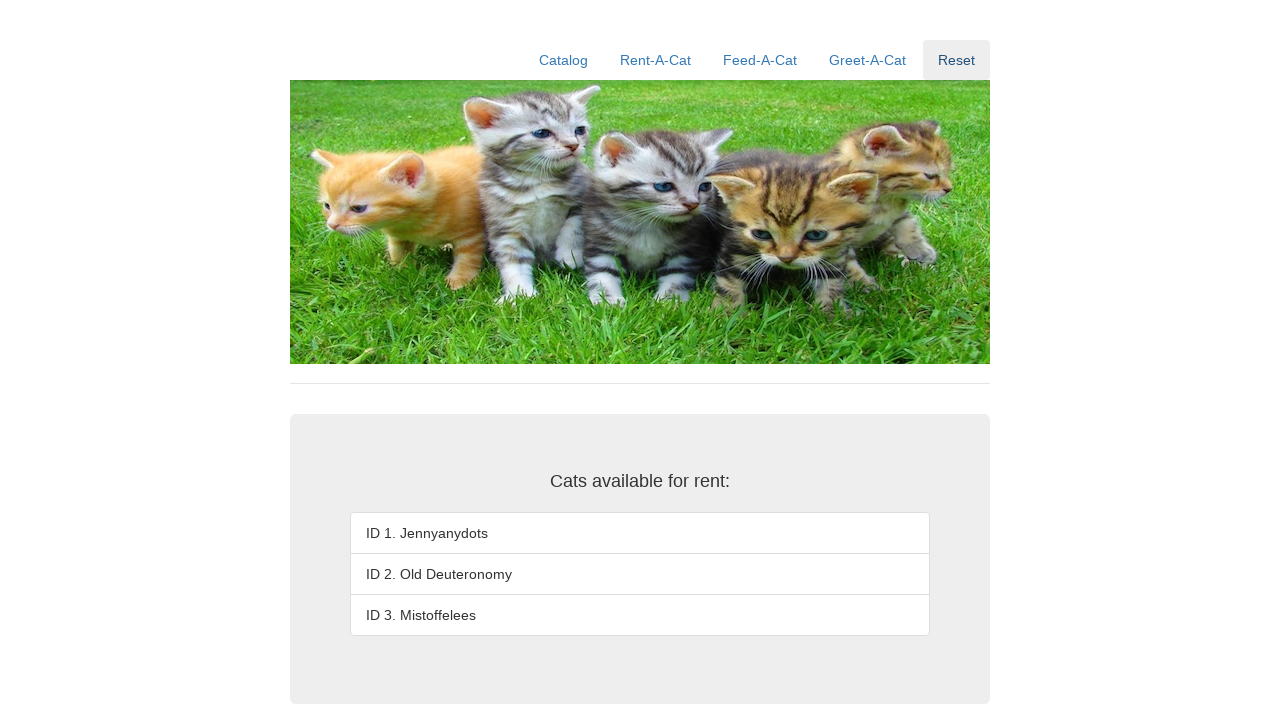

Verified cat ID 3 (Mistoffelees) is available
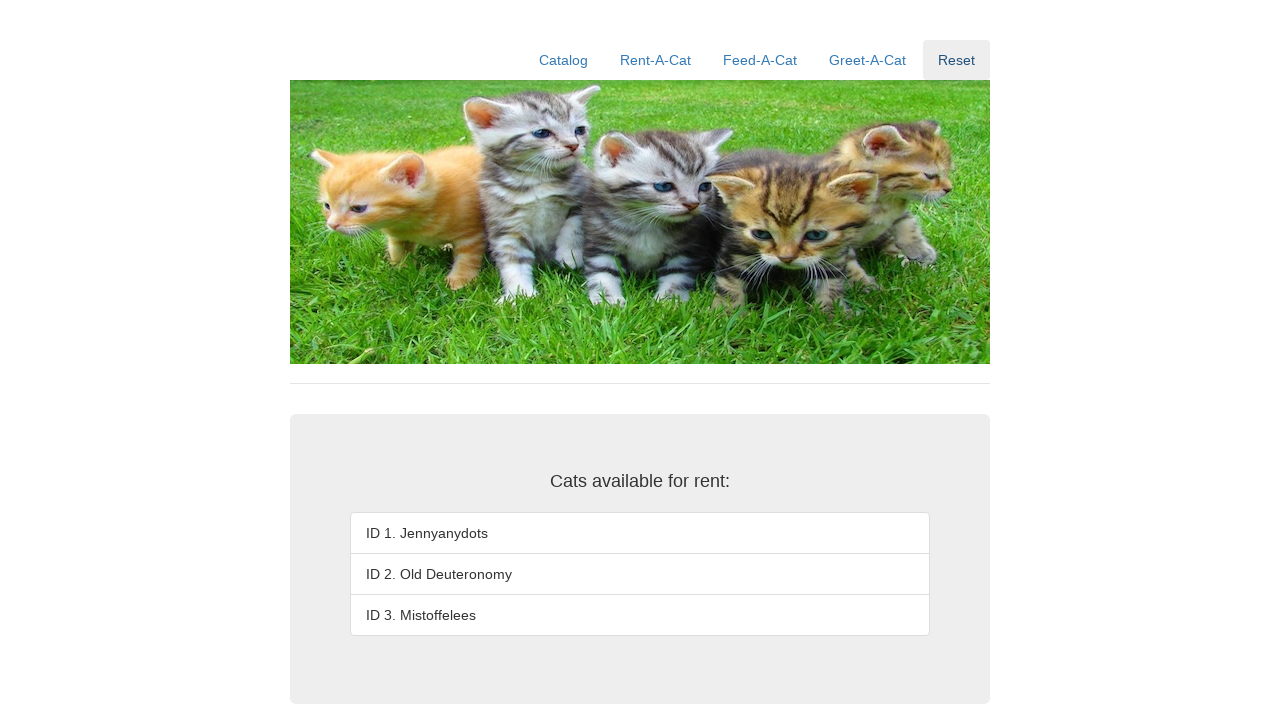

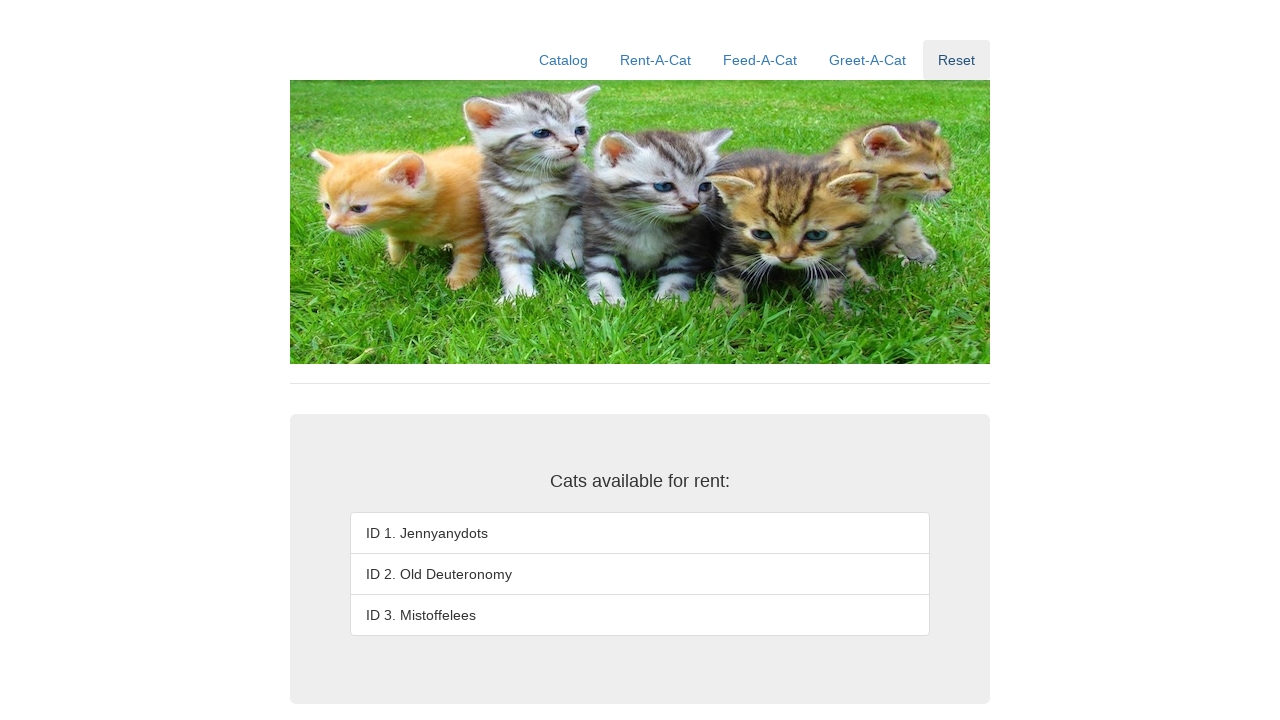